Tests drag and drop functionality by dragging element from column A to column B and verifying the columns swap their content

Starting URL: https://practice.expandtesting.com/drag-and-drop

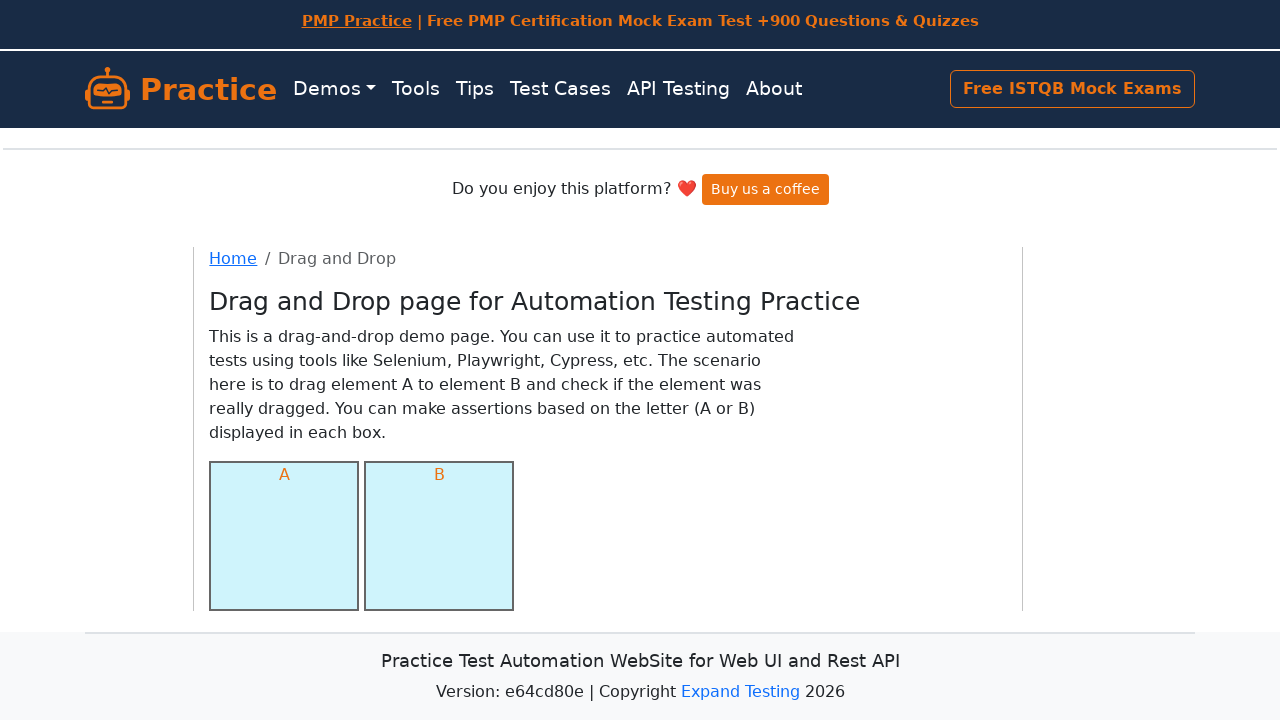

Located source element (Column A)
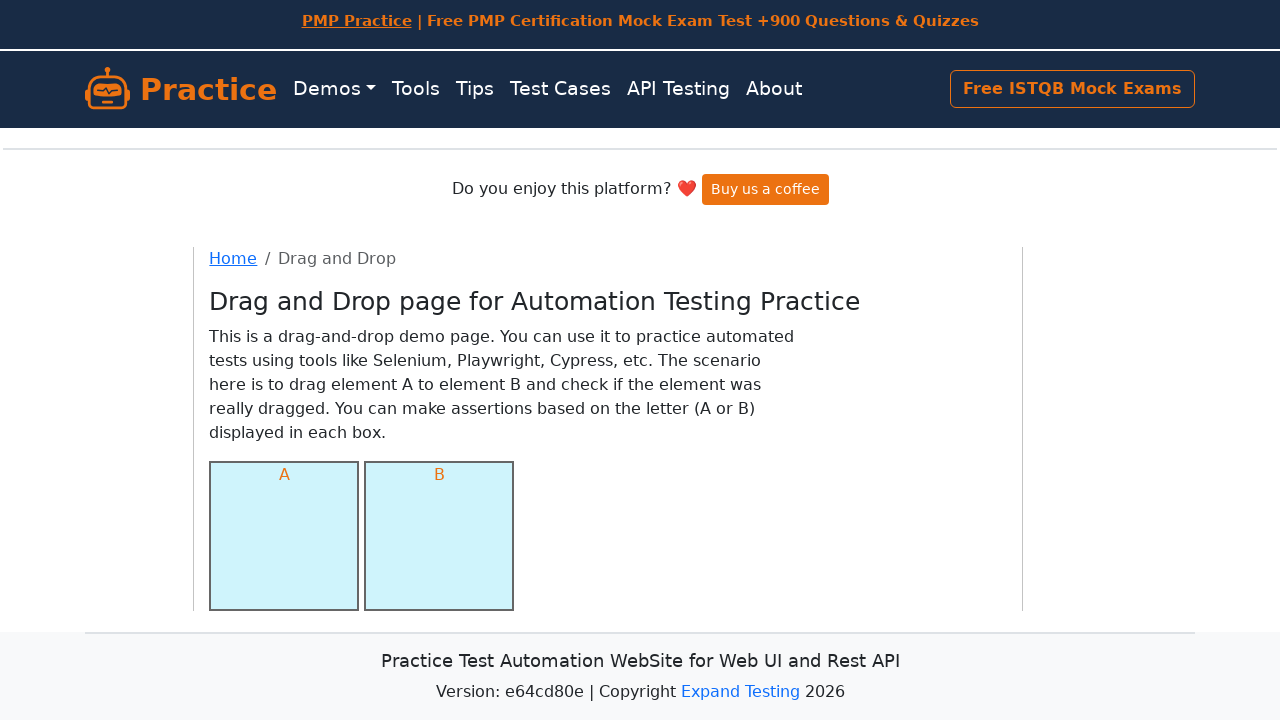

Located destination element (Column B)
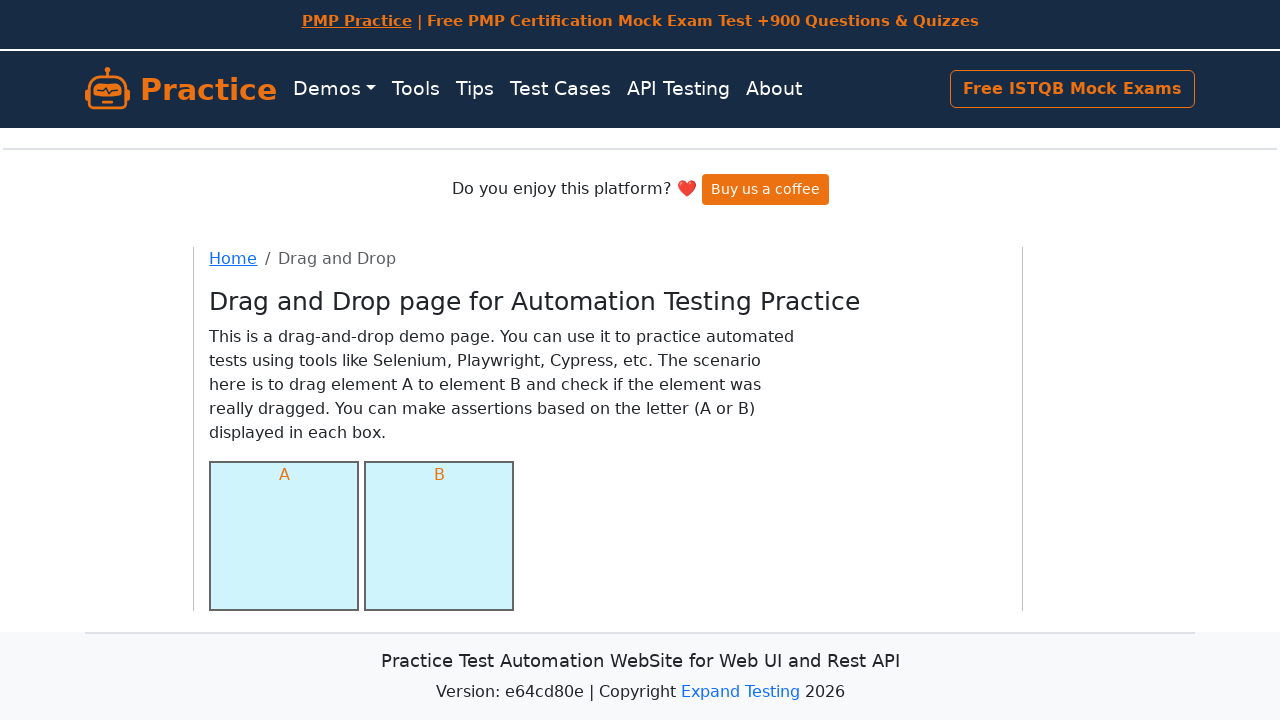

Dragged Column A to Column B at (439, 536)
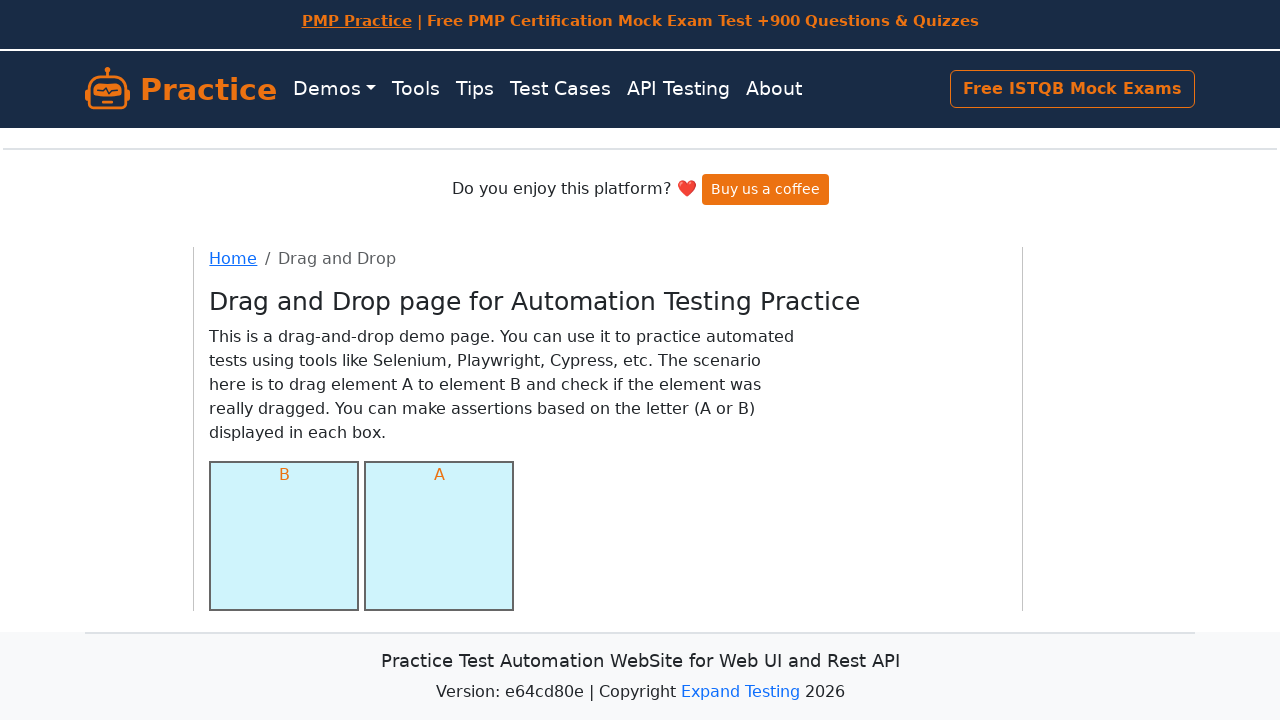

Verified Column A now contains 'B'
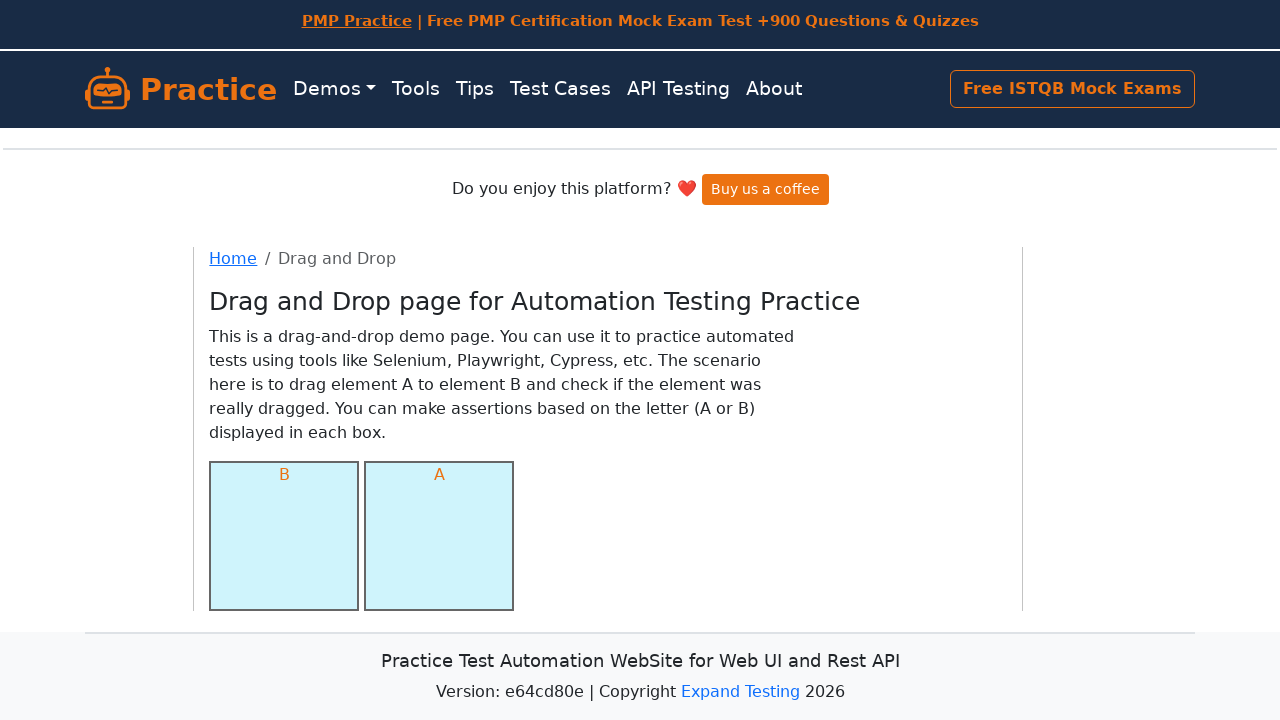

Verified Column B now contains 'A' - columns successfully swapped
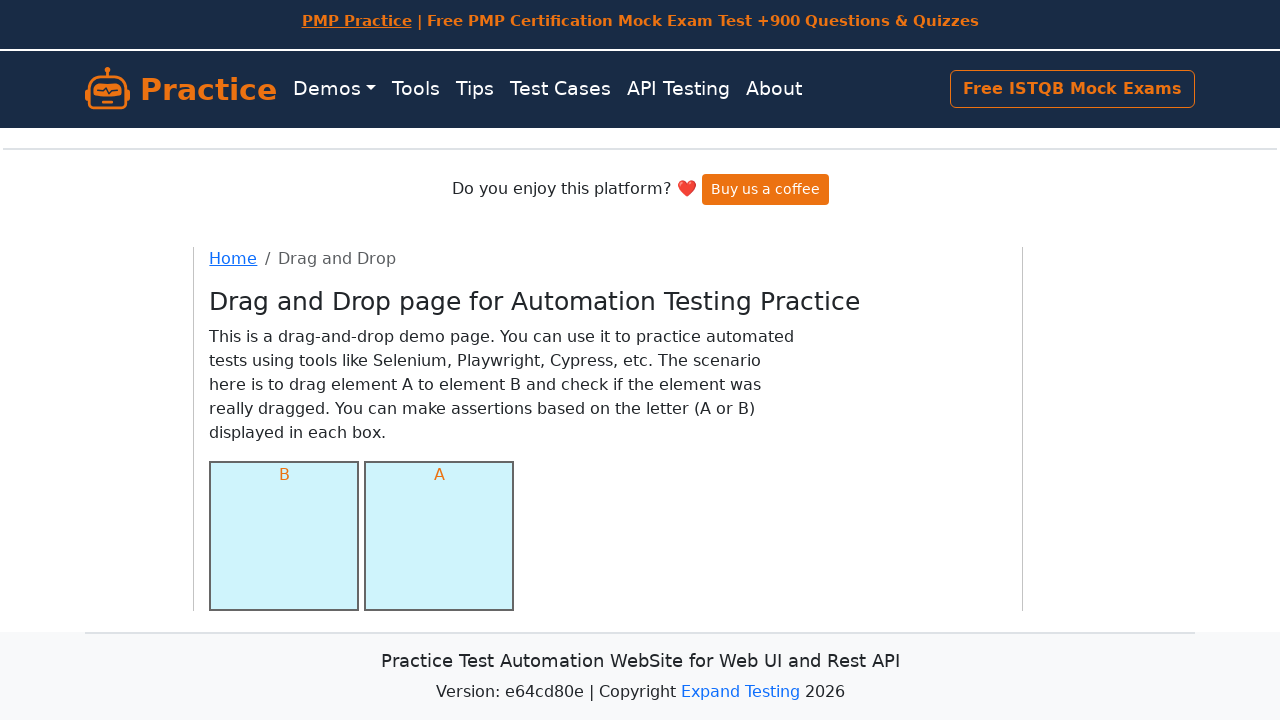

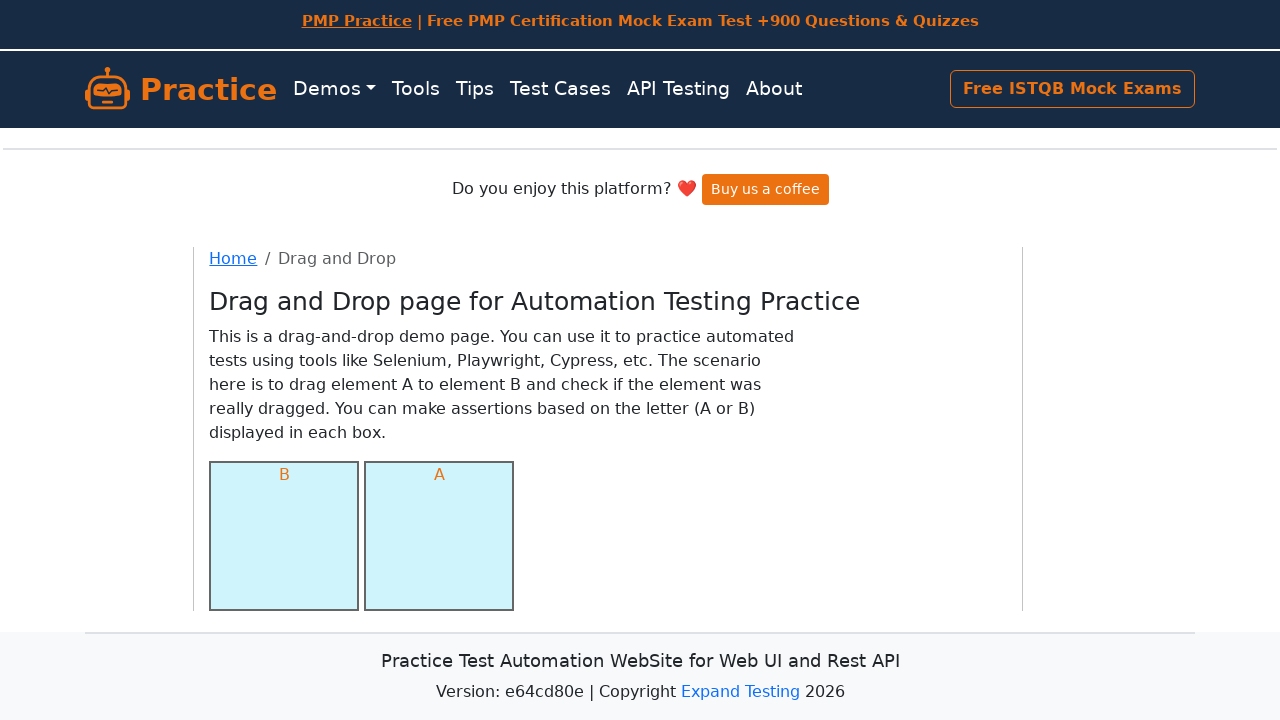